Tests dropdown selection functionality by clicking on a dropdown and selecting Option2 from the available options

Starting URL: https://rahulshettyacademy.com/AutomationPractice/

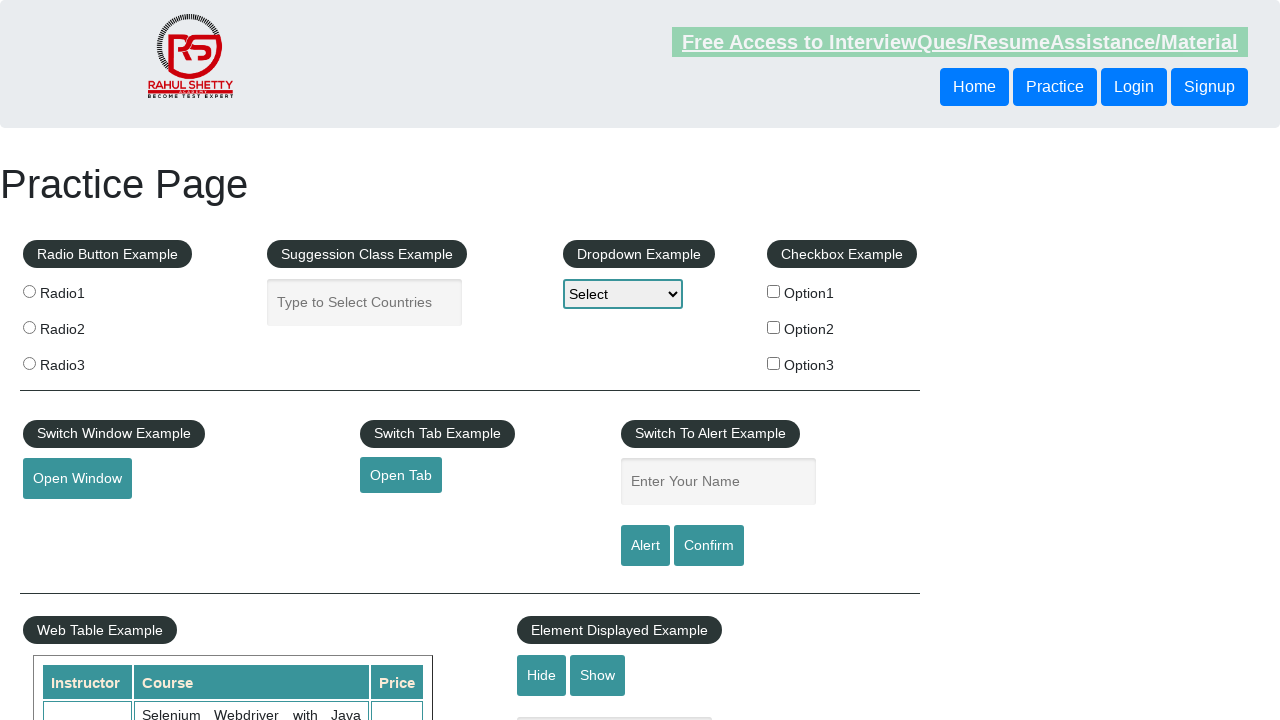

Clicked on dropdown to open it at (623, 294) on select[name='dropdown-class-example']
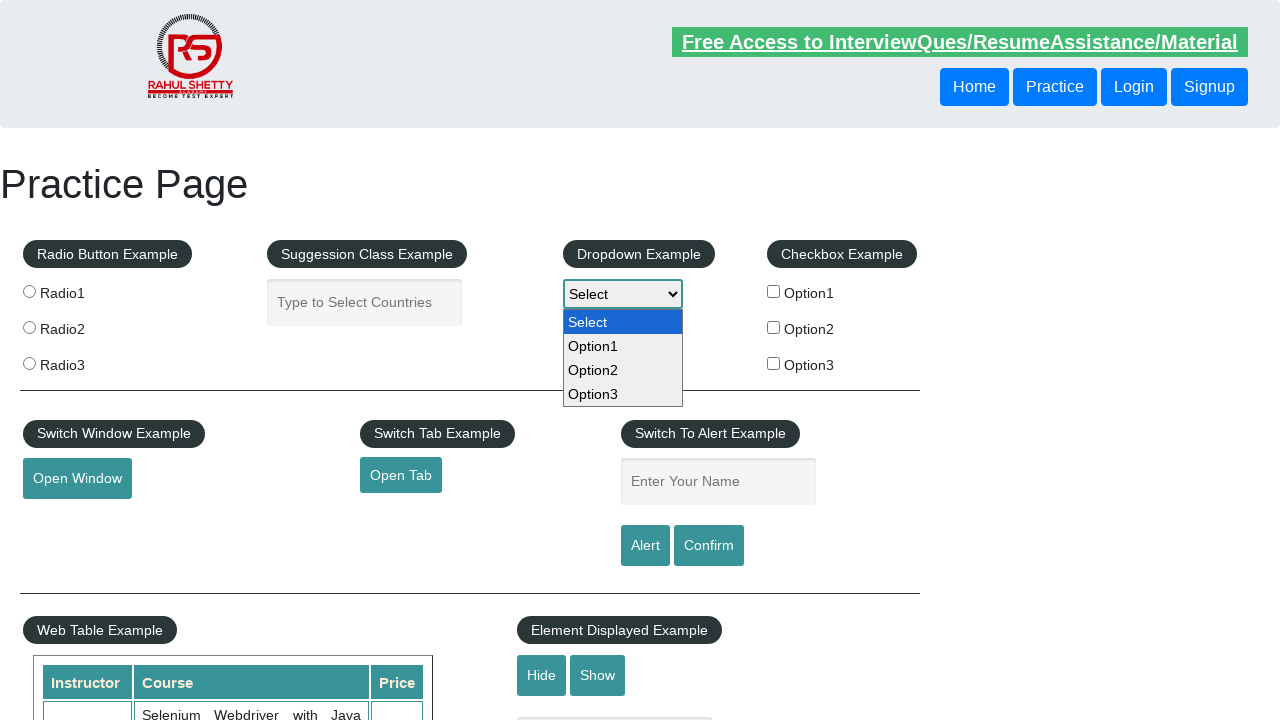

Selected Option2 from the dropdown on select[name='dropdown-class-example']
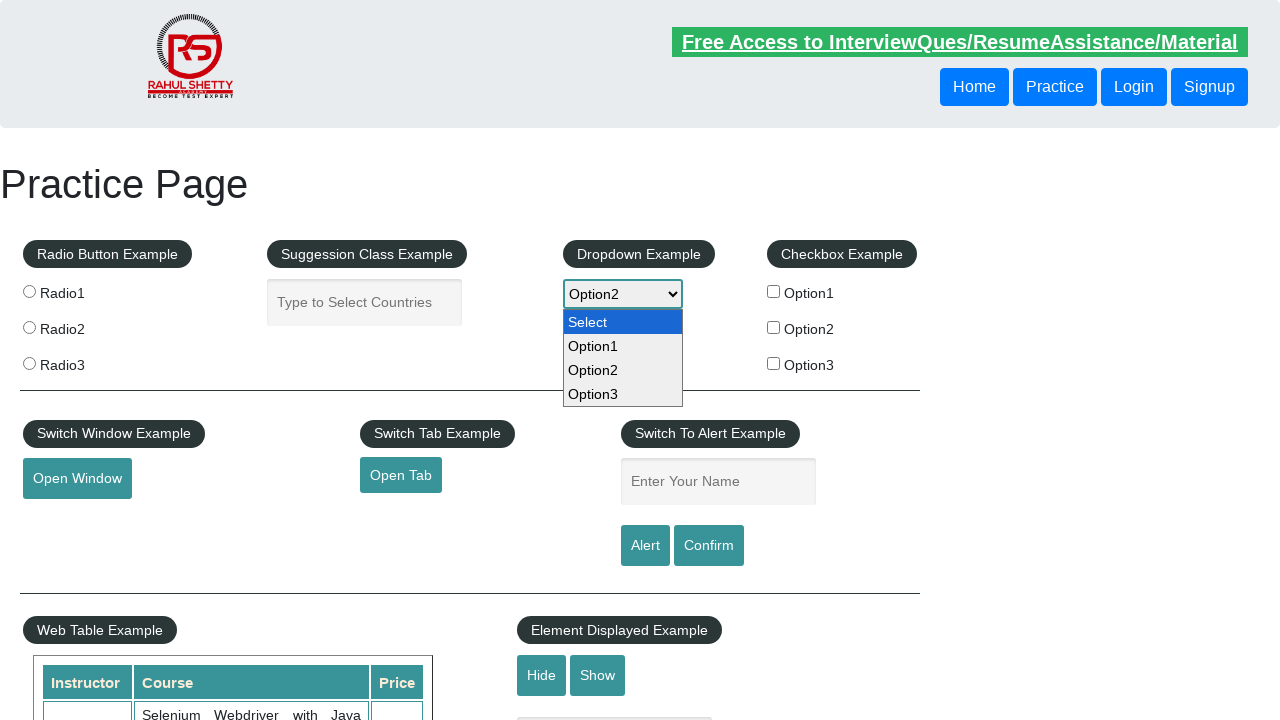

Clicked on dropdown again at (623, 294) on select#dropdown-class-example
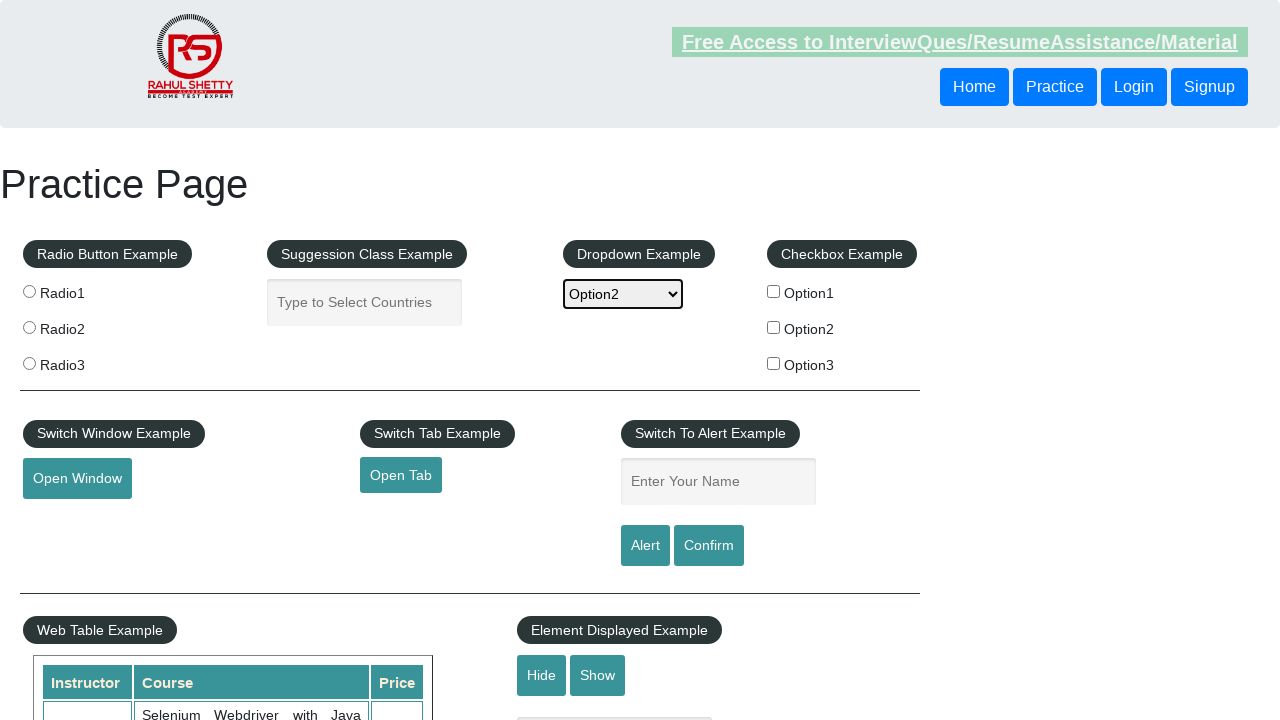

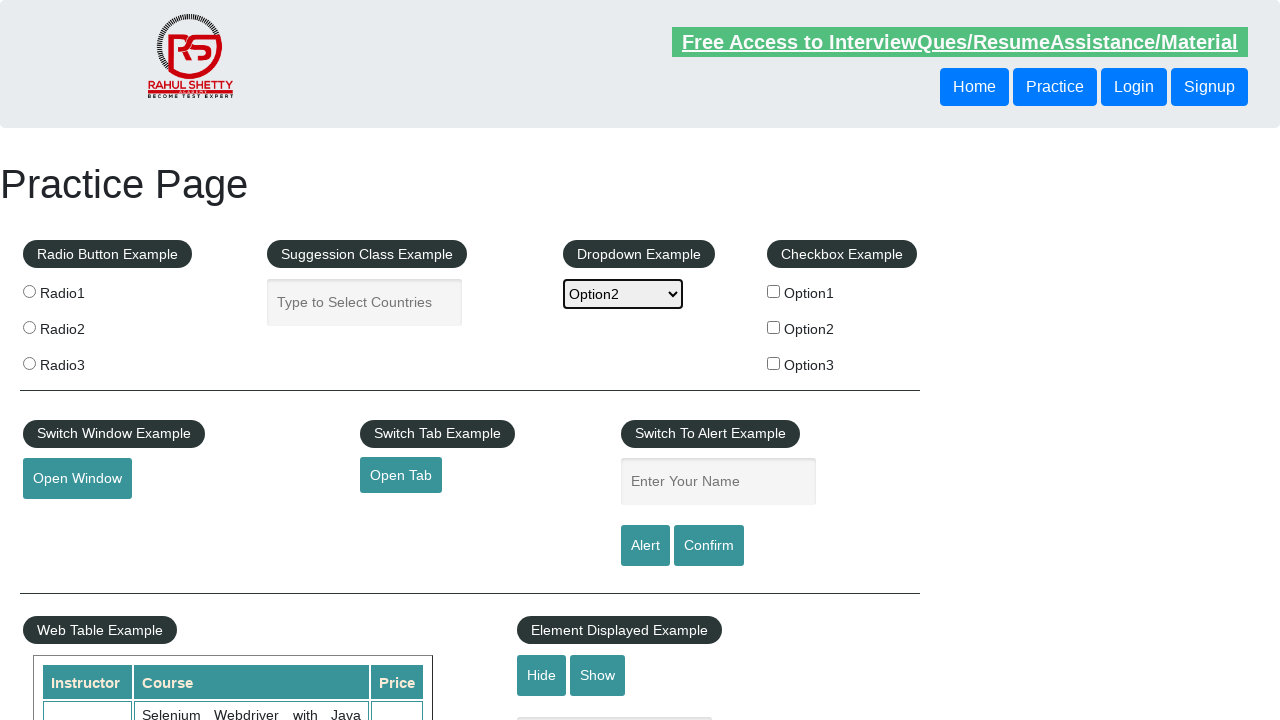